Tests double-clicking on a dropdown element to trigger double-click action

Starting URL: https://bonigarcia.dev/selenium-webdriver-java/dropdown-menu.html

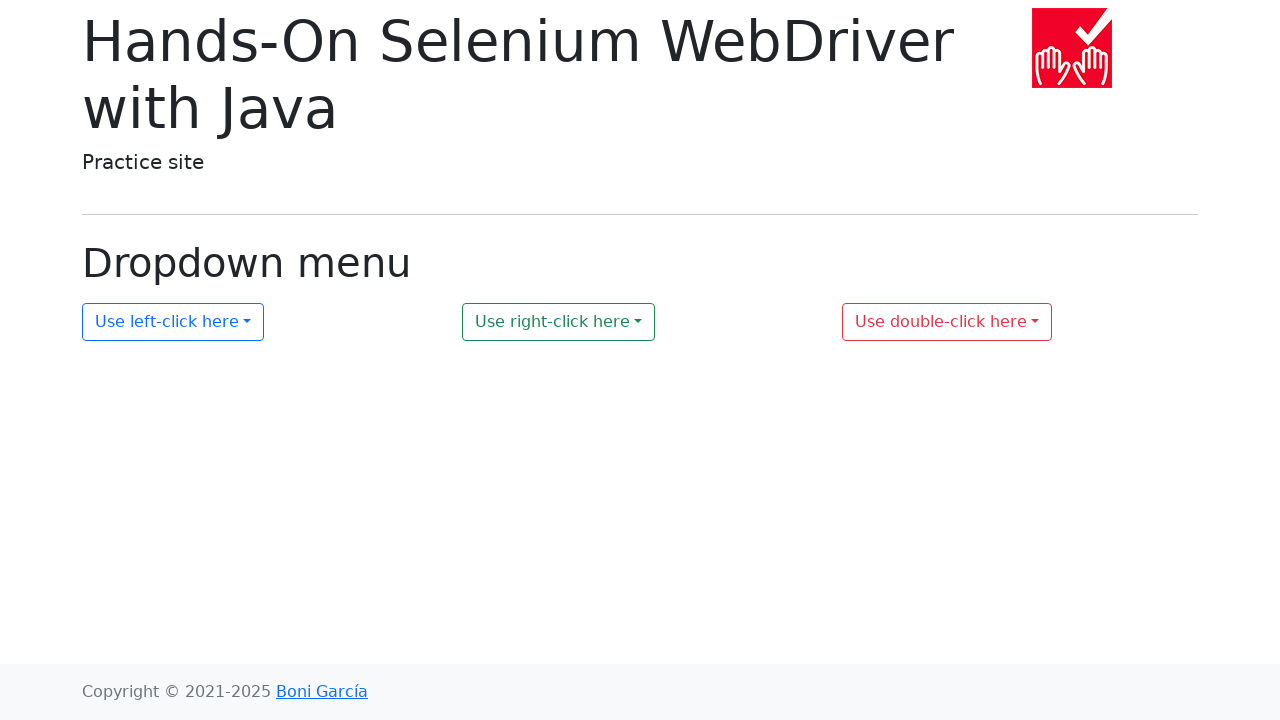

Navigated to dropdown menu test page
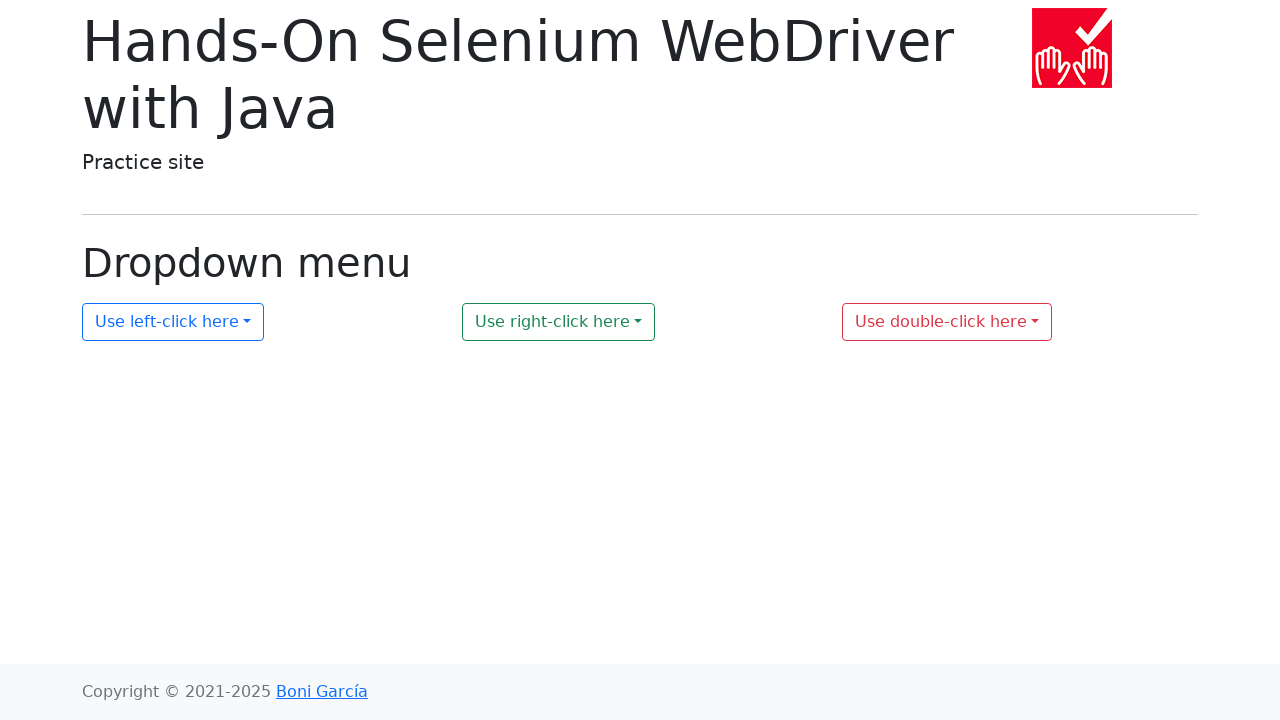

Double-clicked on dropdown element to trigger double-click action at (947, 322) on #my-dropdown-3
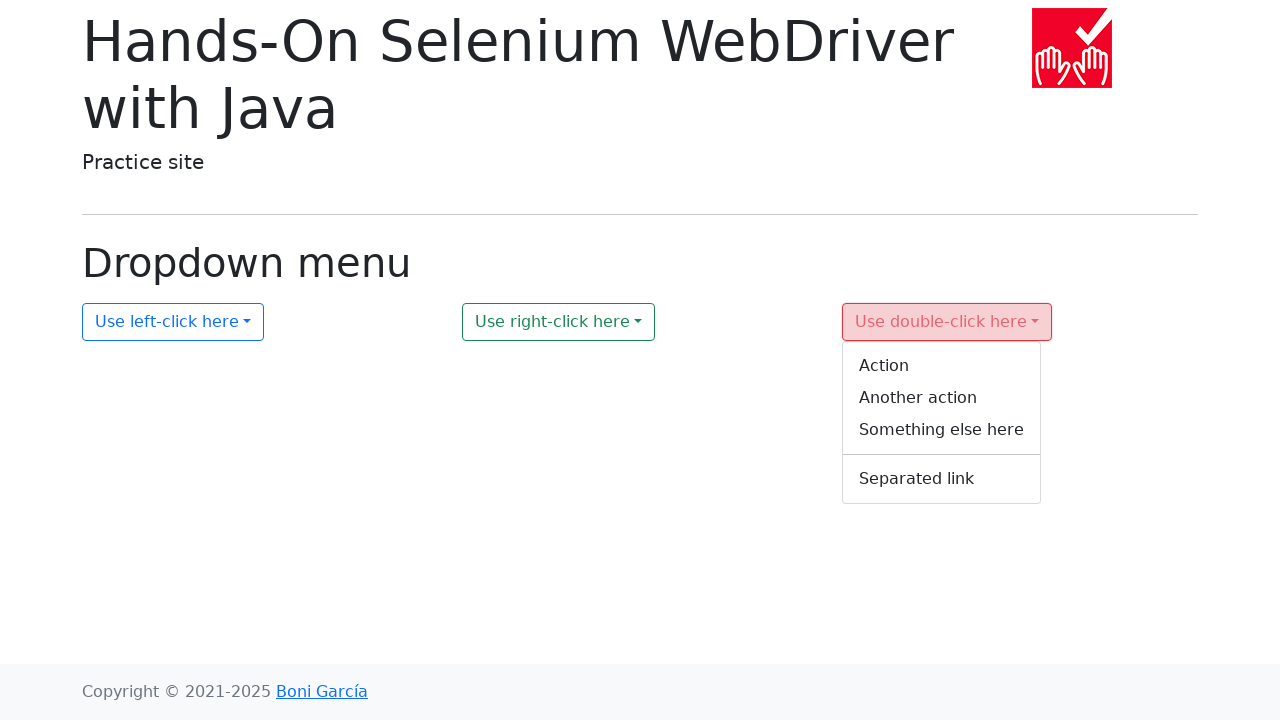

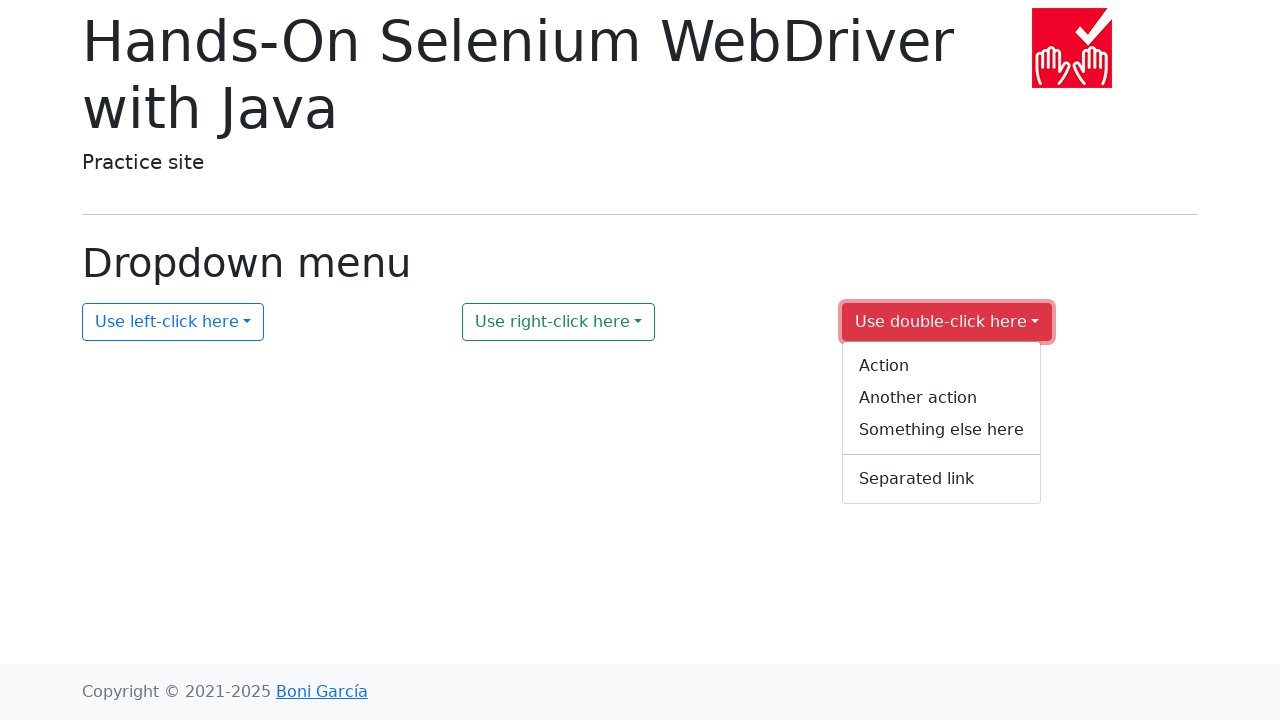